Fills out a complete input form with various fields including name, email, password, company details, address, and location, then submits the form

Starting URL: https://www.lambdatest.com/selenium-playground/input-form-demo

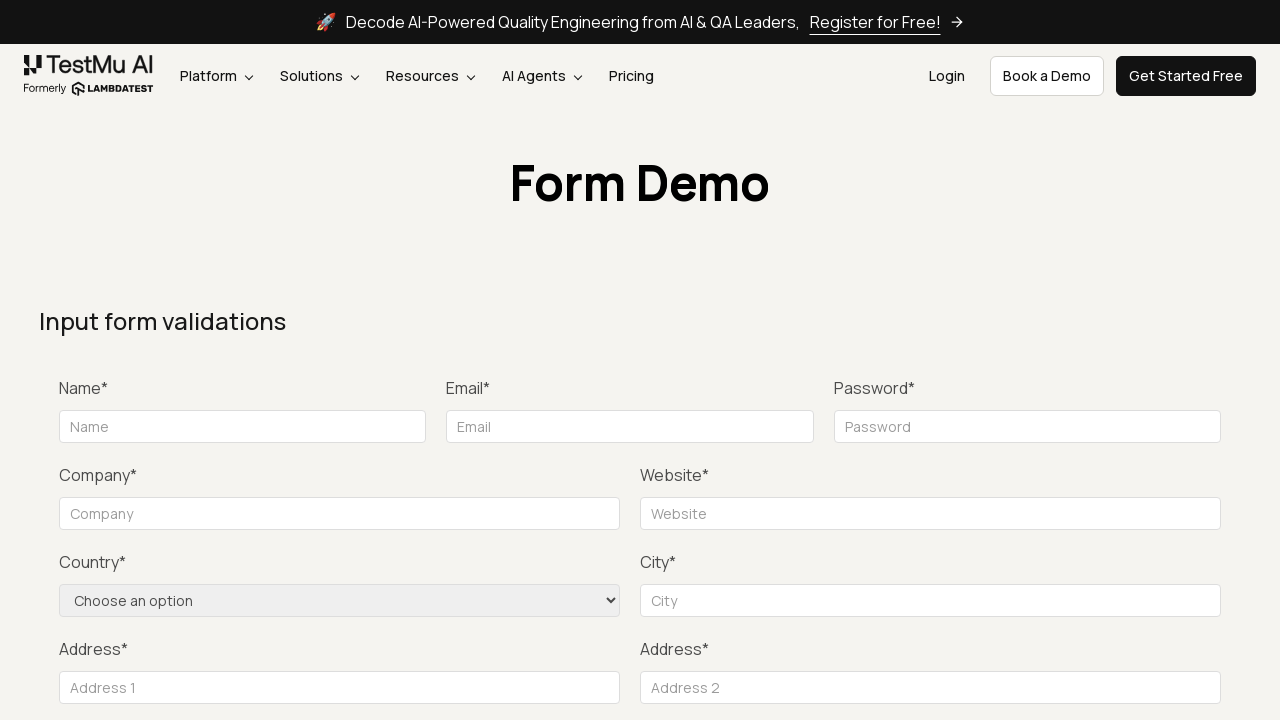

Filled name field with 'John Smith' on input#name
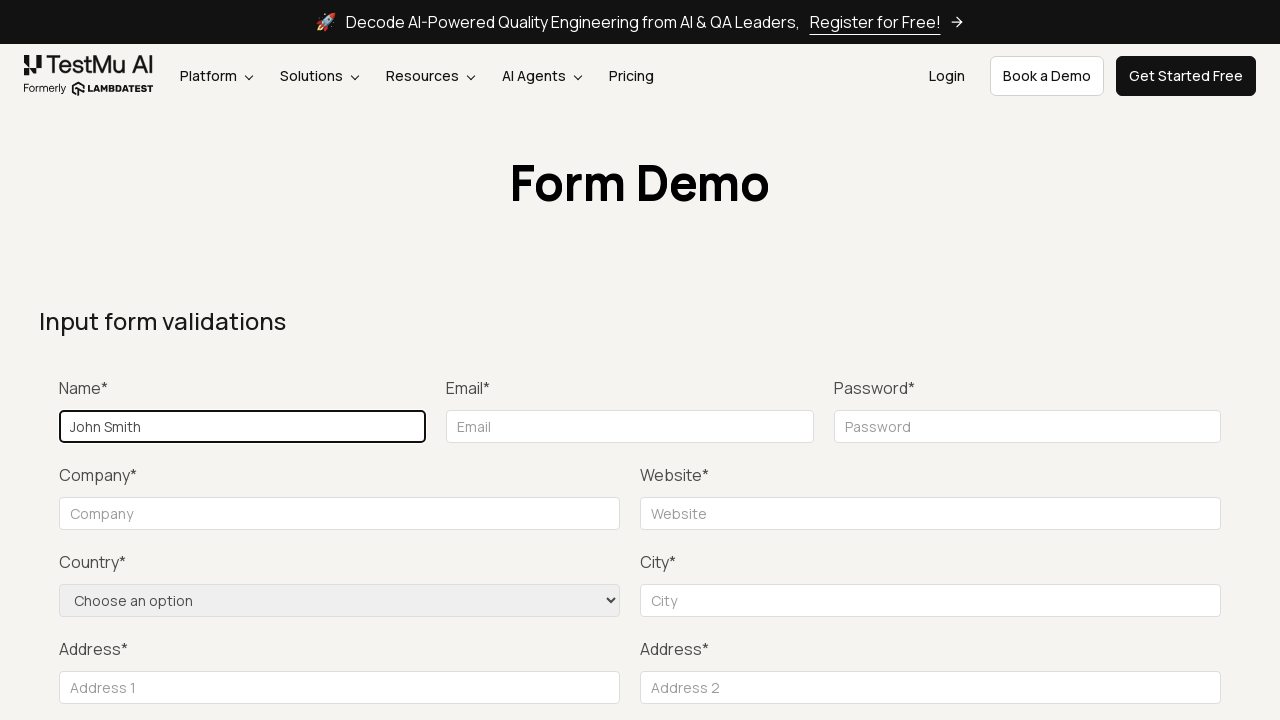

Filled email field with 'testuser@example.com' on [id="inputEmail4"][name="email"][type="email"]
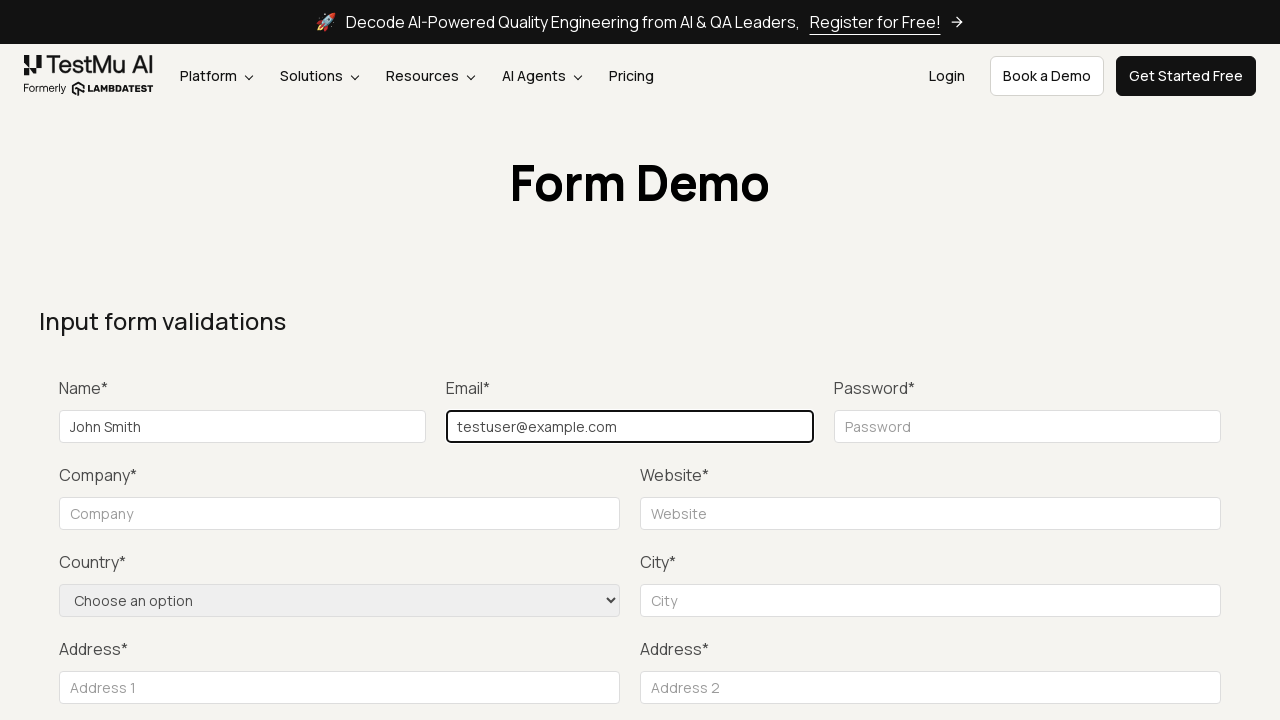

Filled password field with secure password on [id="inputPassword4"][name="password"][type="password"]
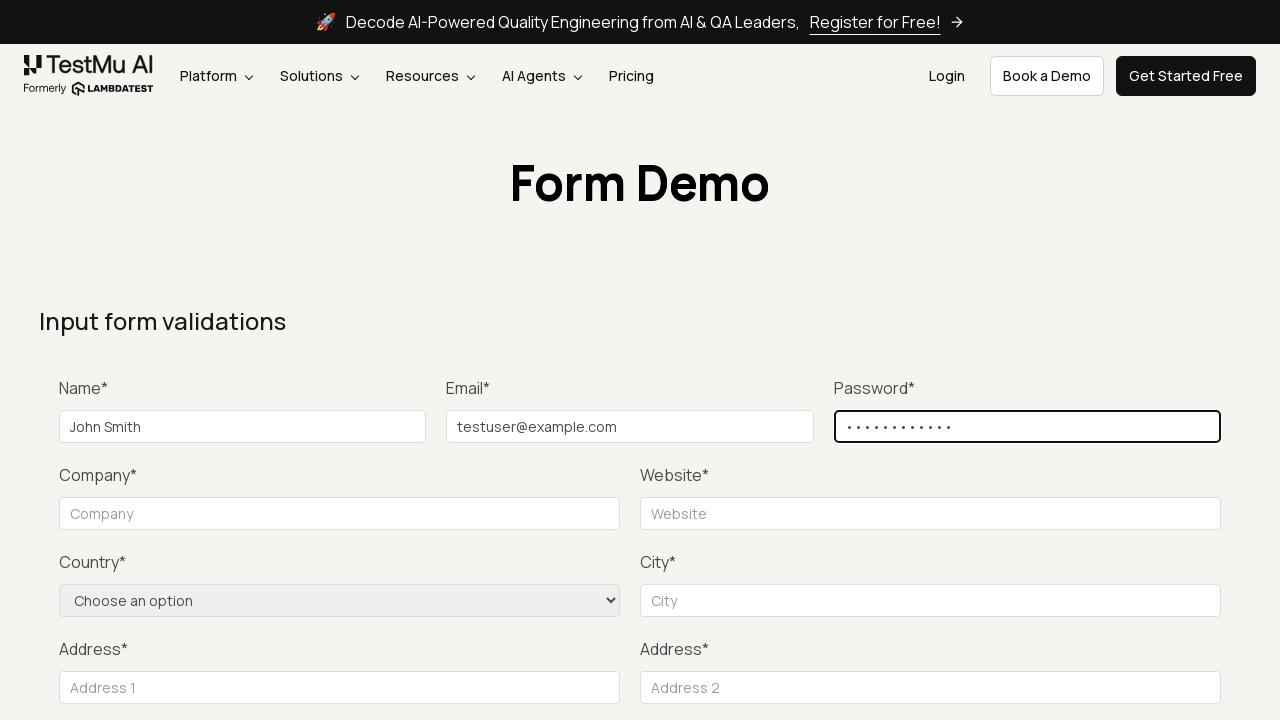

Filled company field with 'Tech Solutions Inc' on [id="company"][name="company"][type="text"][placeholder="Company"]
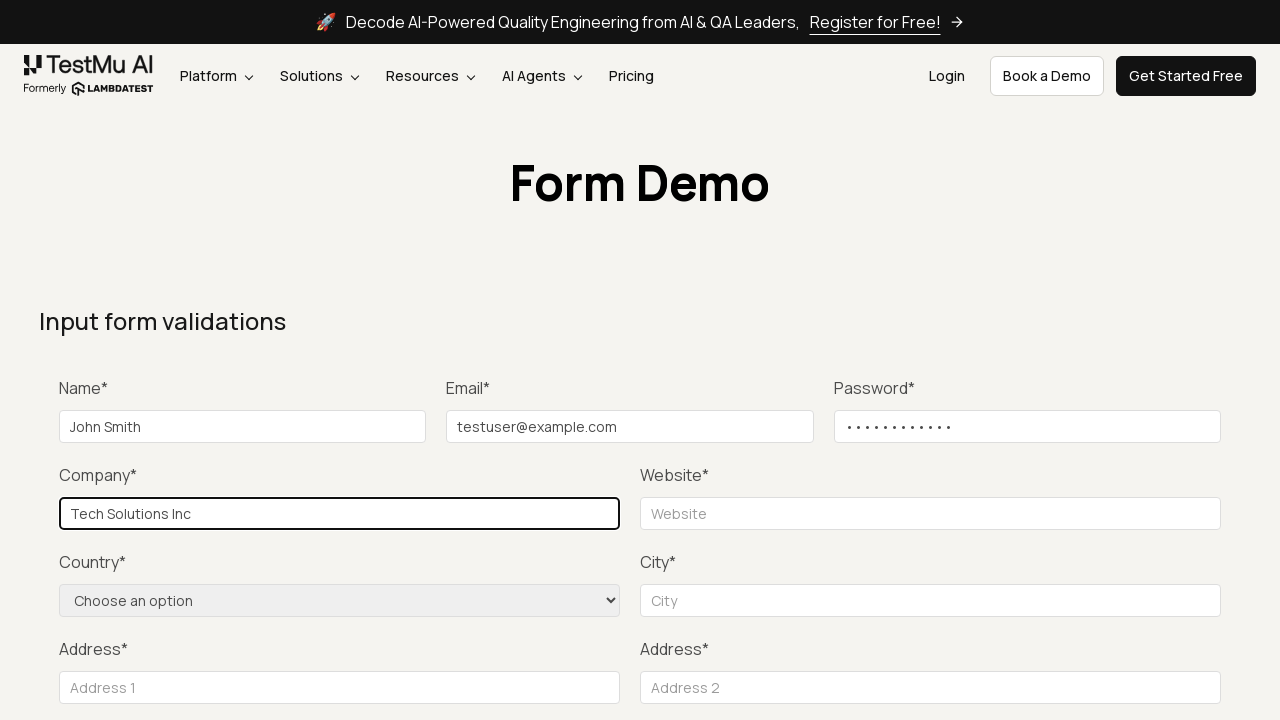

Filled website field with 'www.example-site.com' on [id="websitename"][name="website"][type="text"][placeholder="Website"]
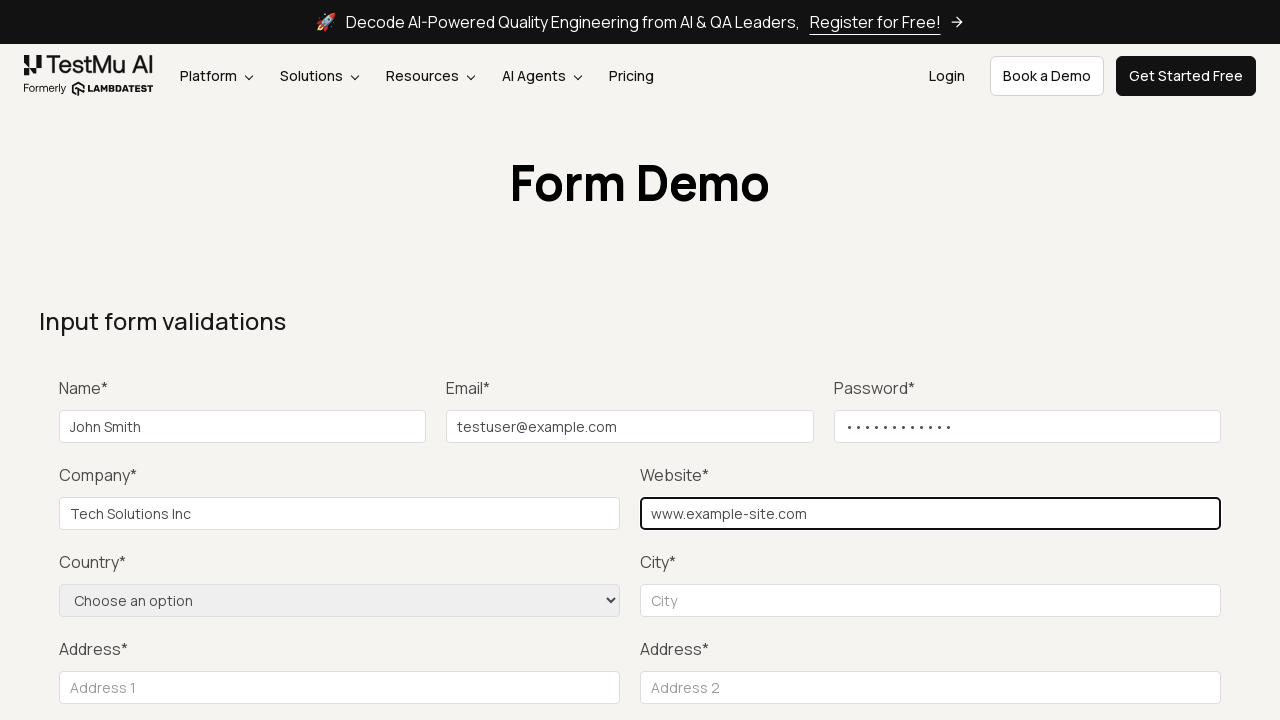

Selected 'United States' from country dropdown on select[name="country"]
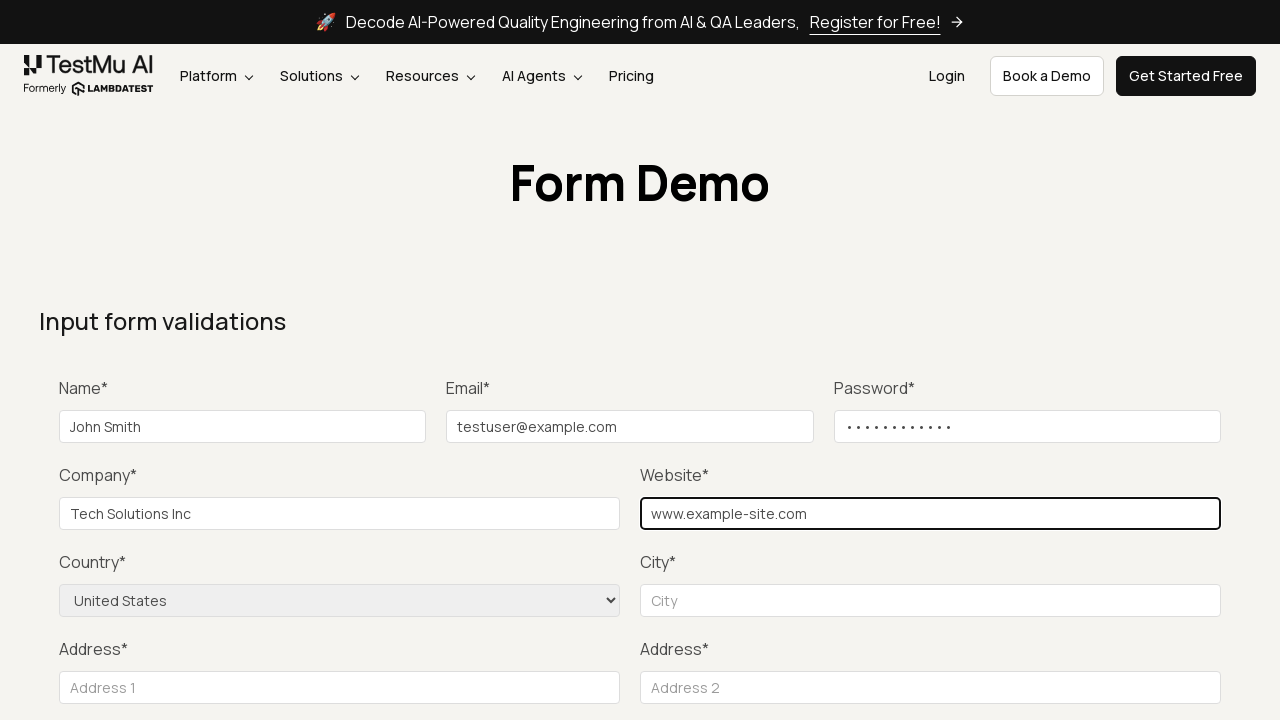

Filled city field with 'San Francisco' on [id="inputCity"][name="city"][type="text"][placeholder="City"]
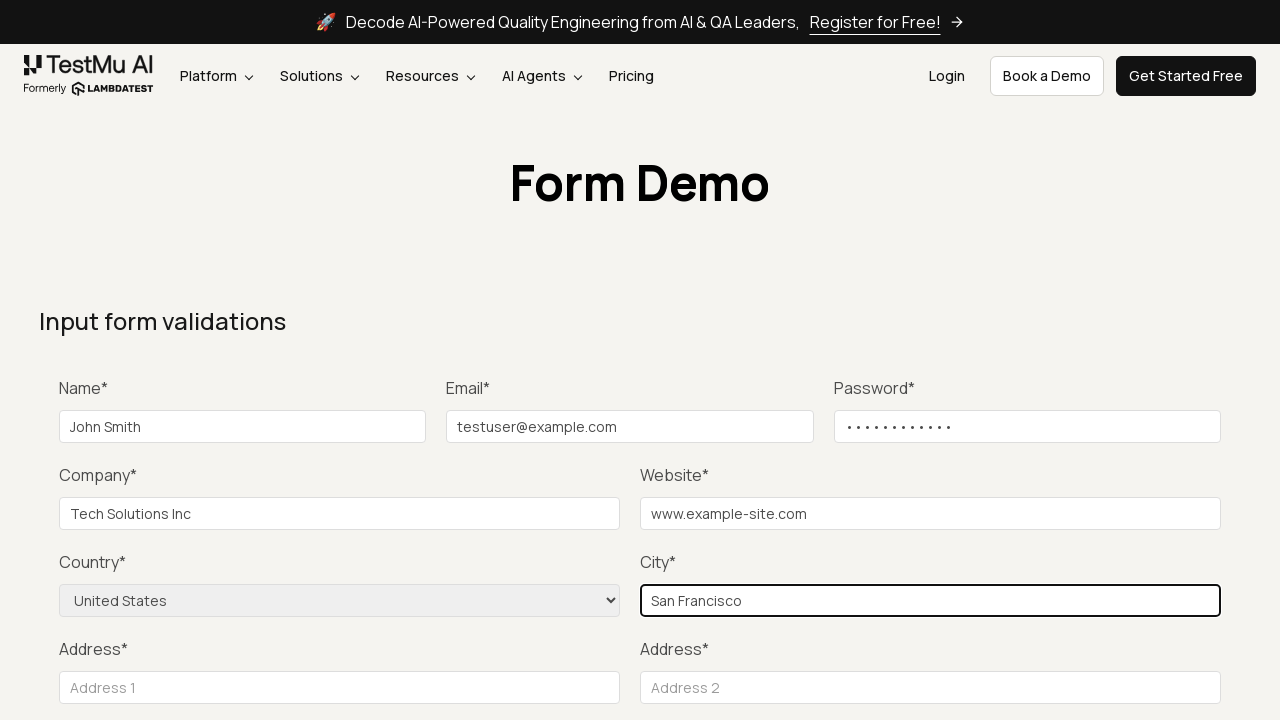

Filled address line 1 with '4567 Market Street Suite 200' on [id="inputAddress1"][name="address_line1"][type="text"][placeholder="Address 1"]
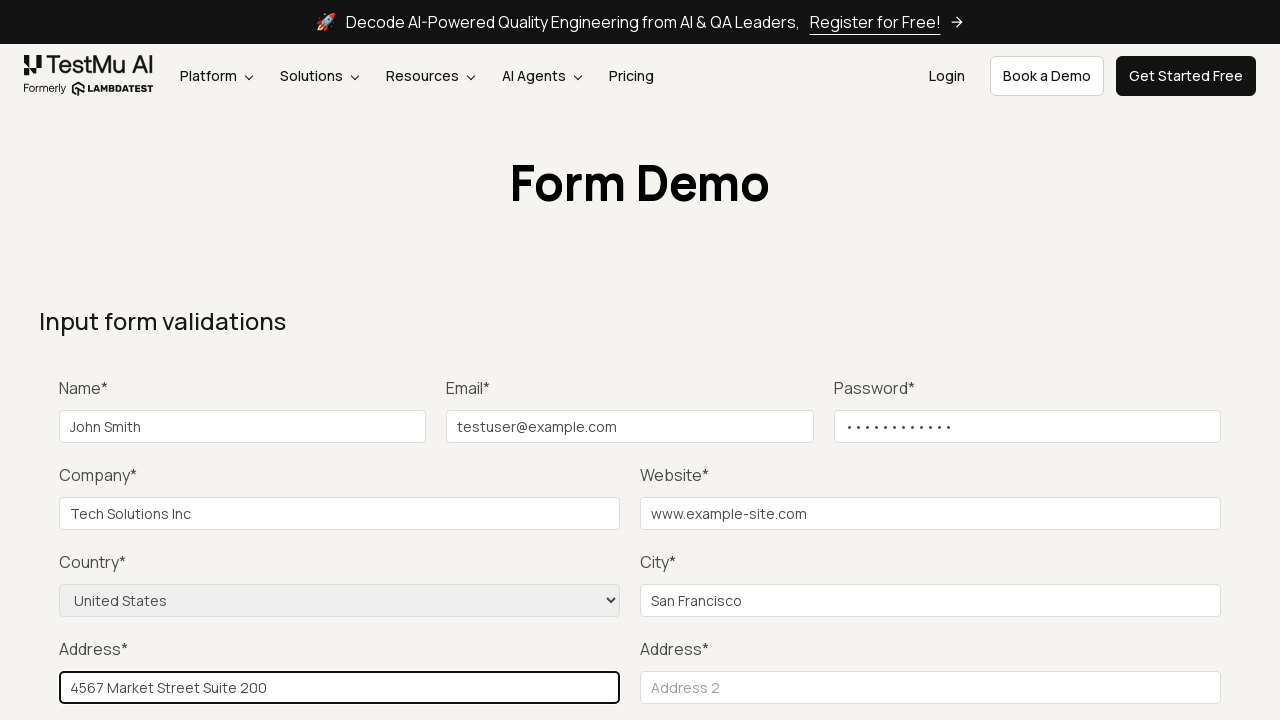

Filled address line 2 with 'Building B' on internal:attr=[placeholder="Address 2"i]
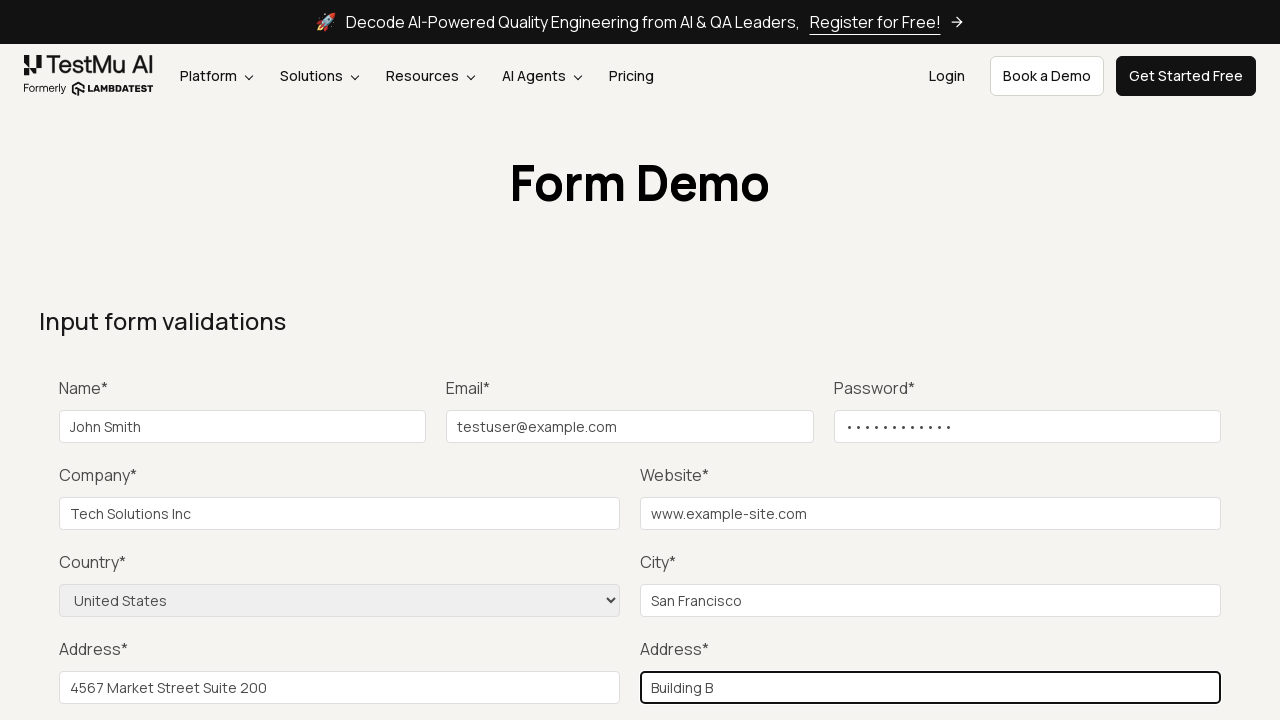

Filled state field with 'California' on [id="inputState"][placeholder="State"]
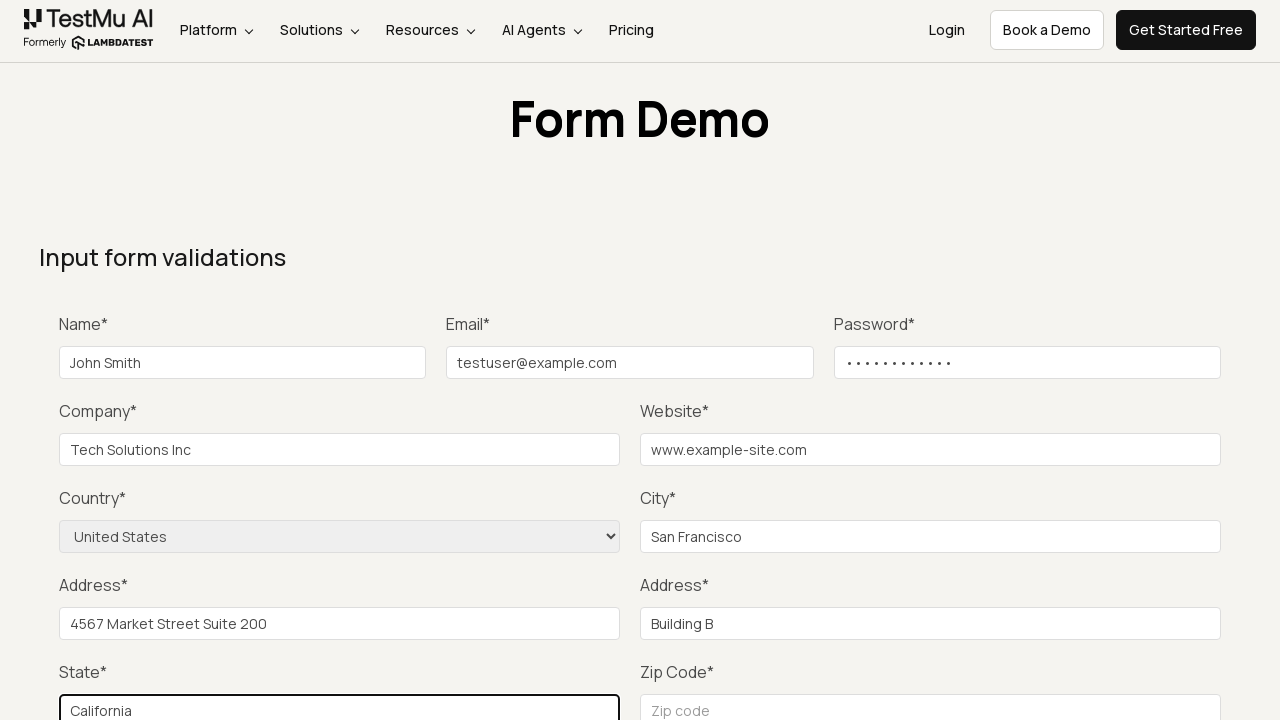

Filled zip code field with '94102' on internal:role=textbox[name="Zip Code"i]
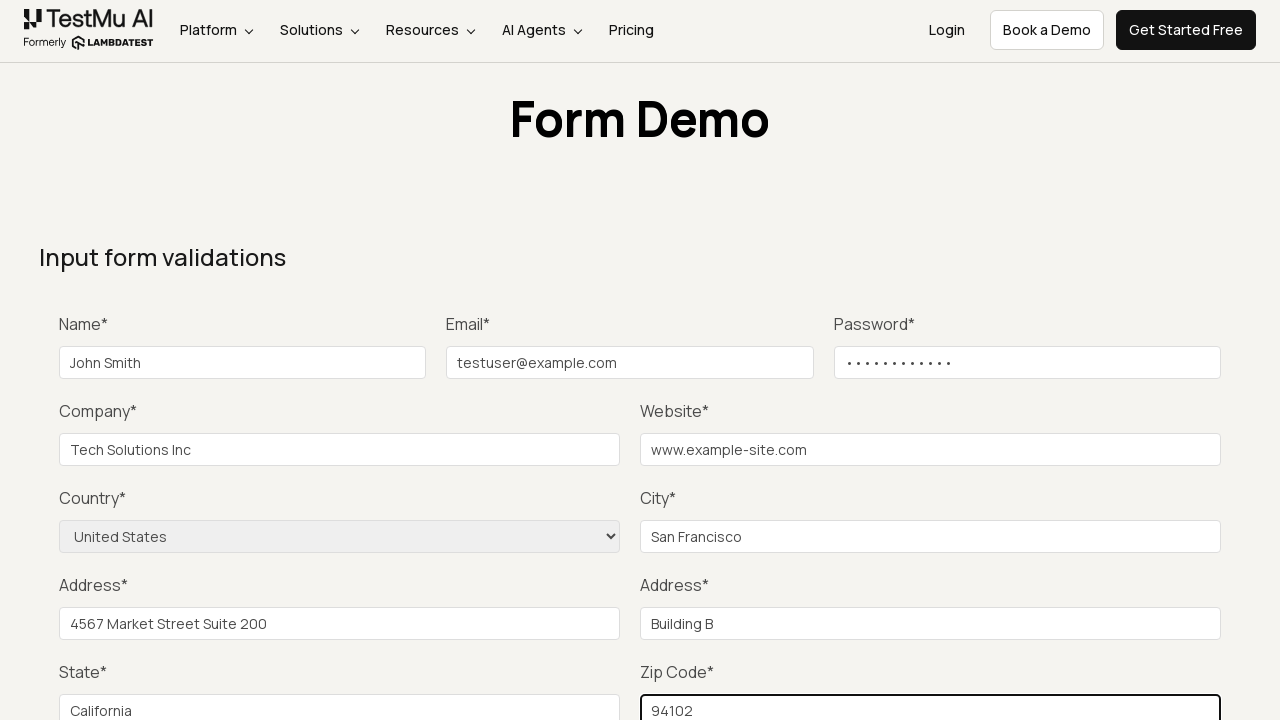

Clicked Submit button to submit the form at (1131, 360) on internal:role=button[name="Submit"i]
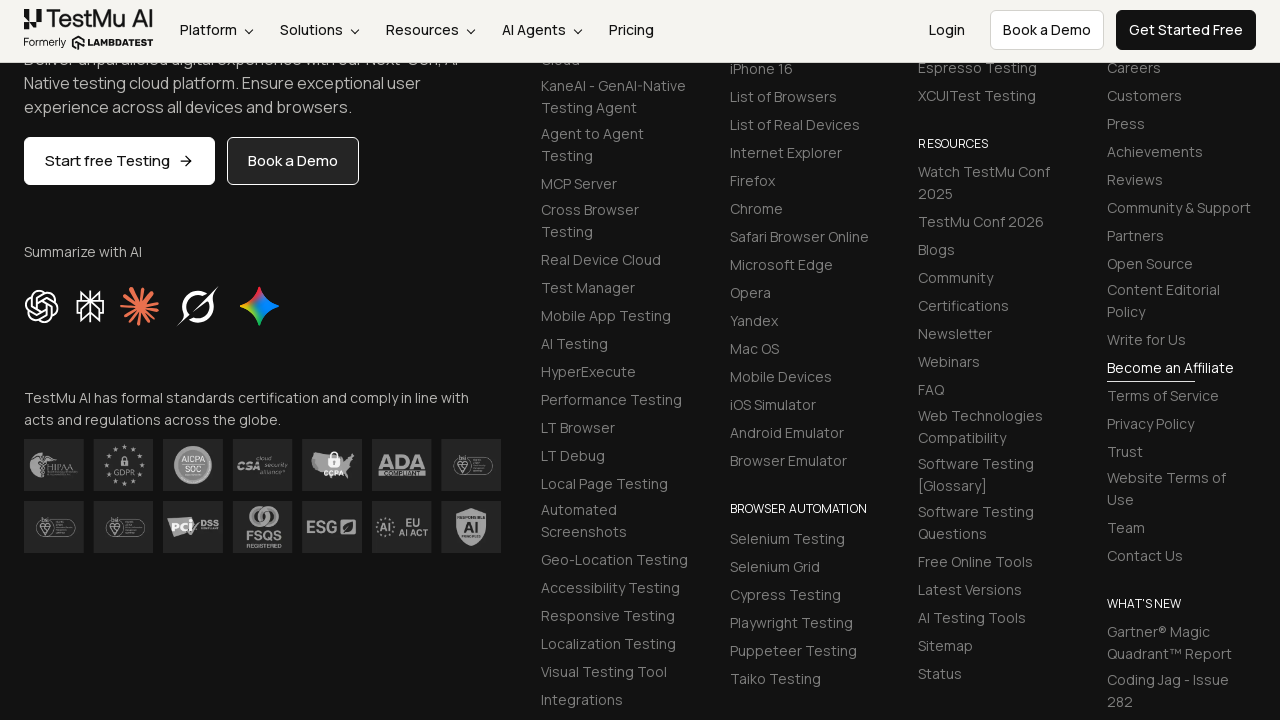

Form submission confirmed - success message appeared
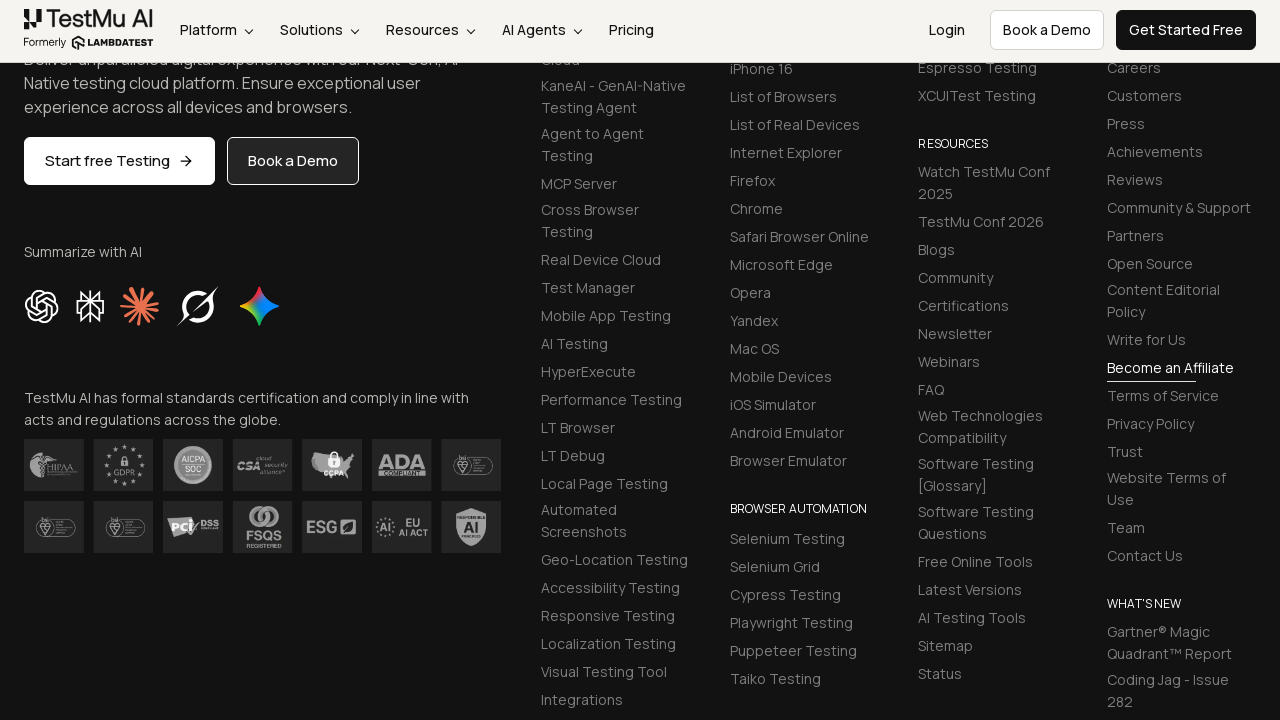

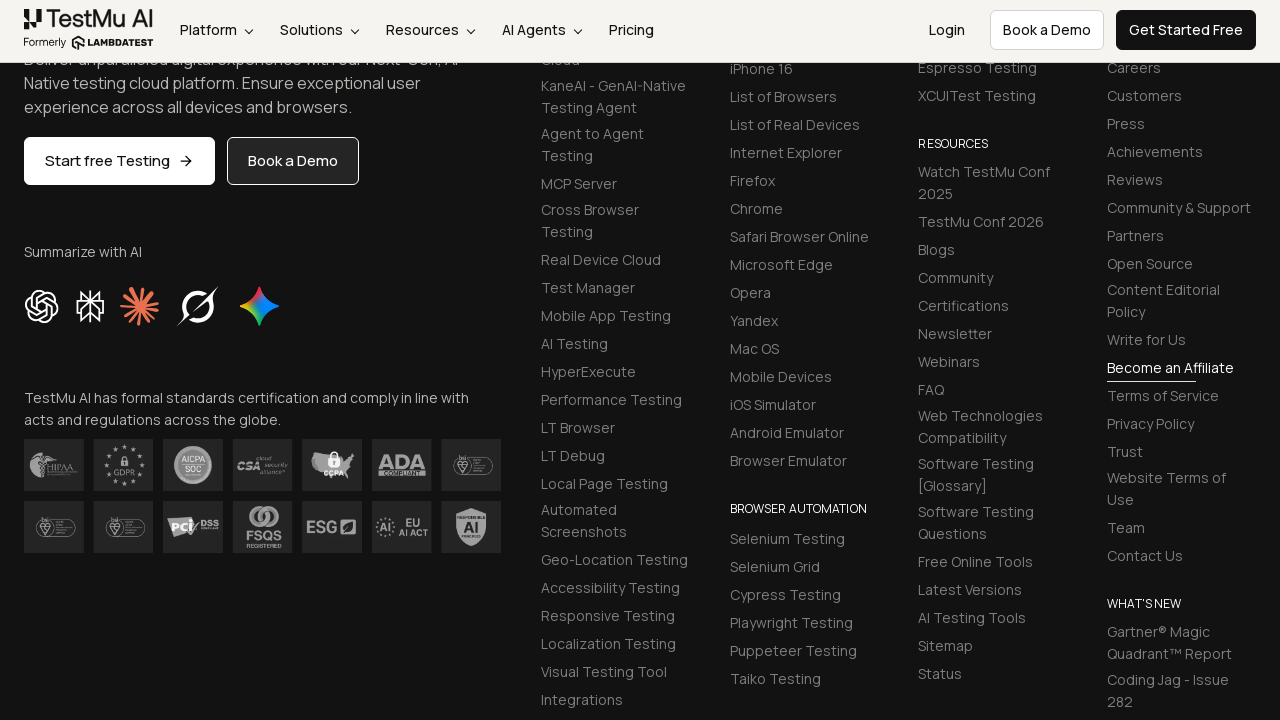